Verifies that there are at least three navigation links (li elements) in the header

Starting URL: https://finndude.github.io/DBI-Coursework/People-Search/people-search.html

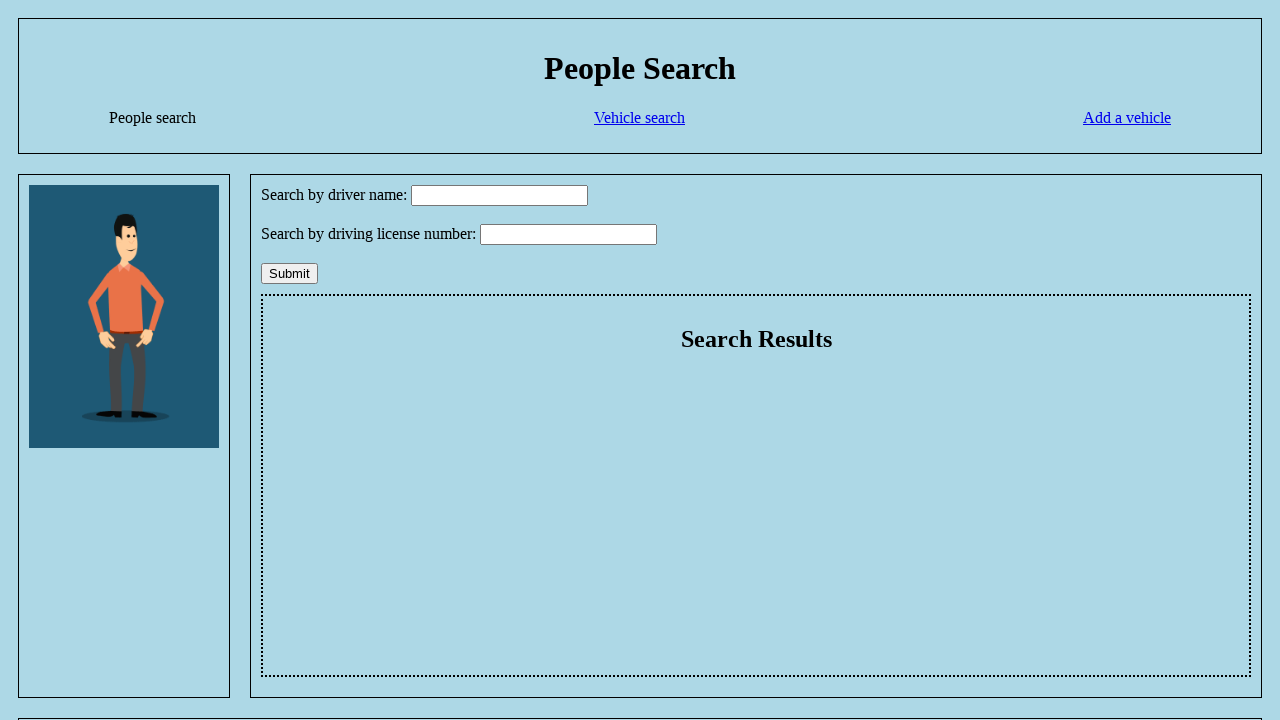

Navigated to people-search.html
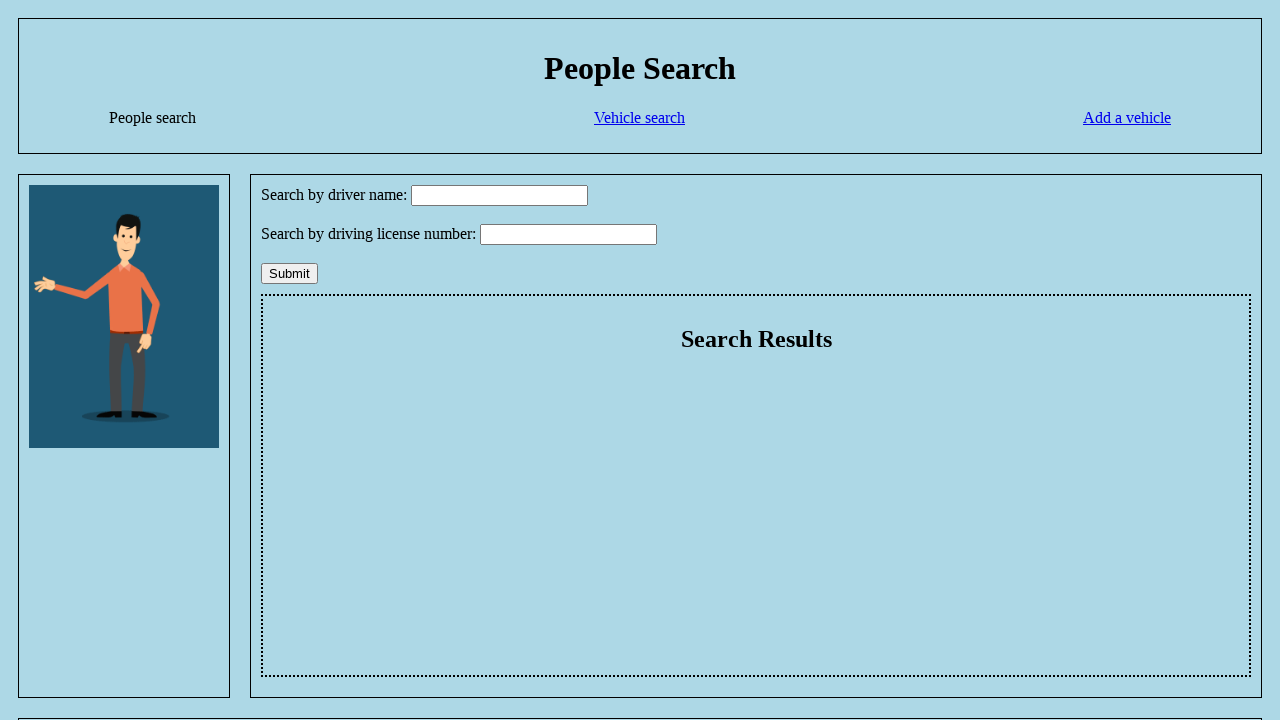

Counted 3 navigation links (li elements) in header
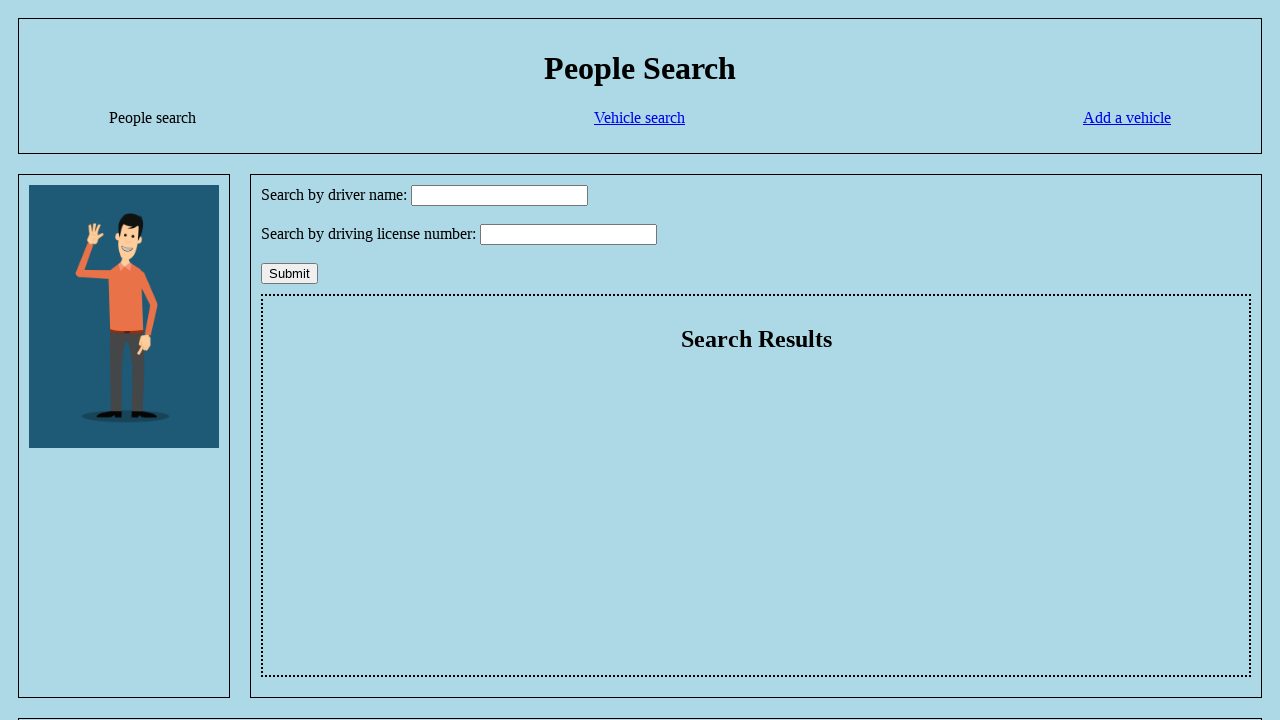

Assertion passed: found at least 3 navigation links in header
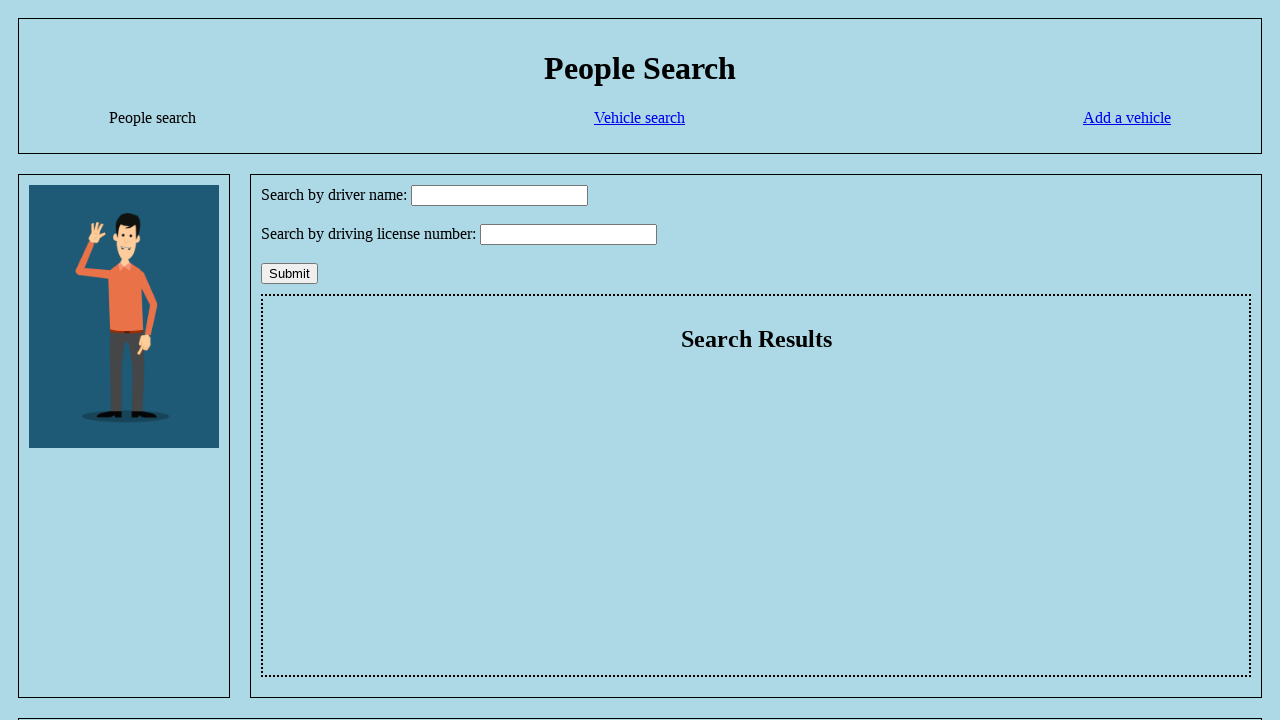

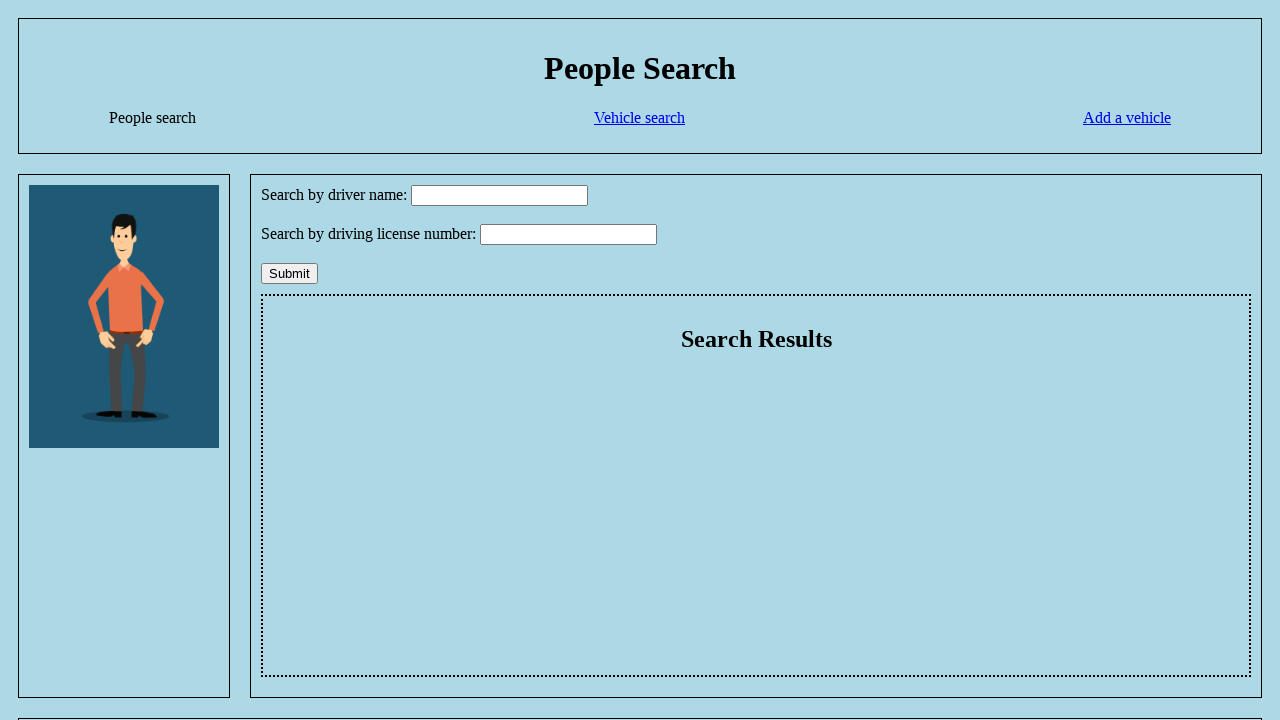